Tests the subscription feature on the homepage by scrolling to footer, entering an email address, and verifying successful subscription

Starting URL: http://automationexercise.com

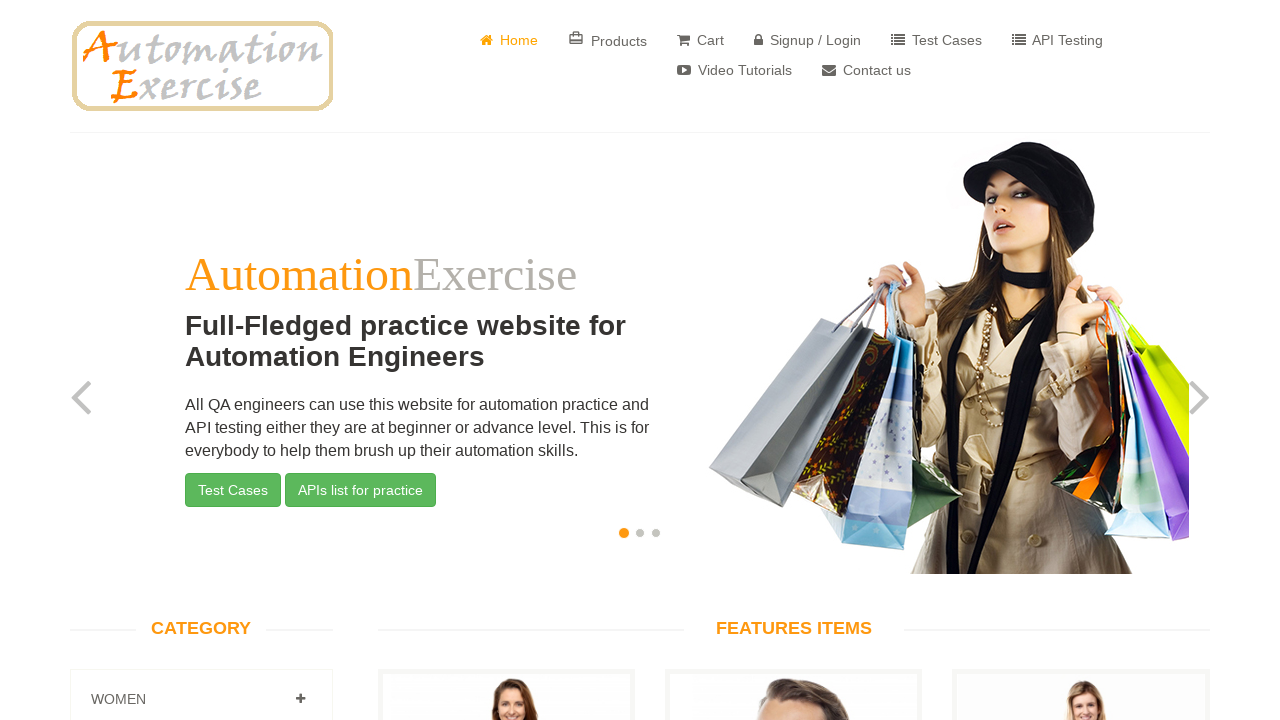

Home page loaded and body element with style attribute is visible
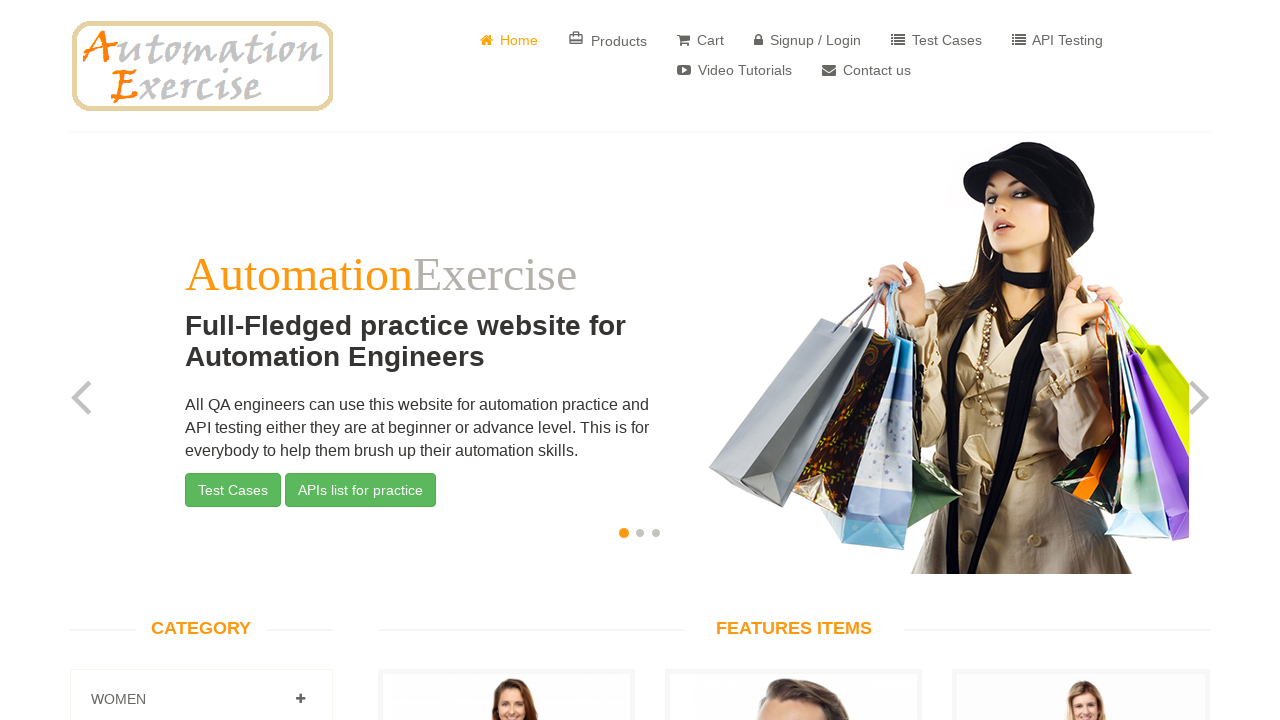

Scrolled down to footer section
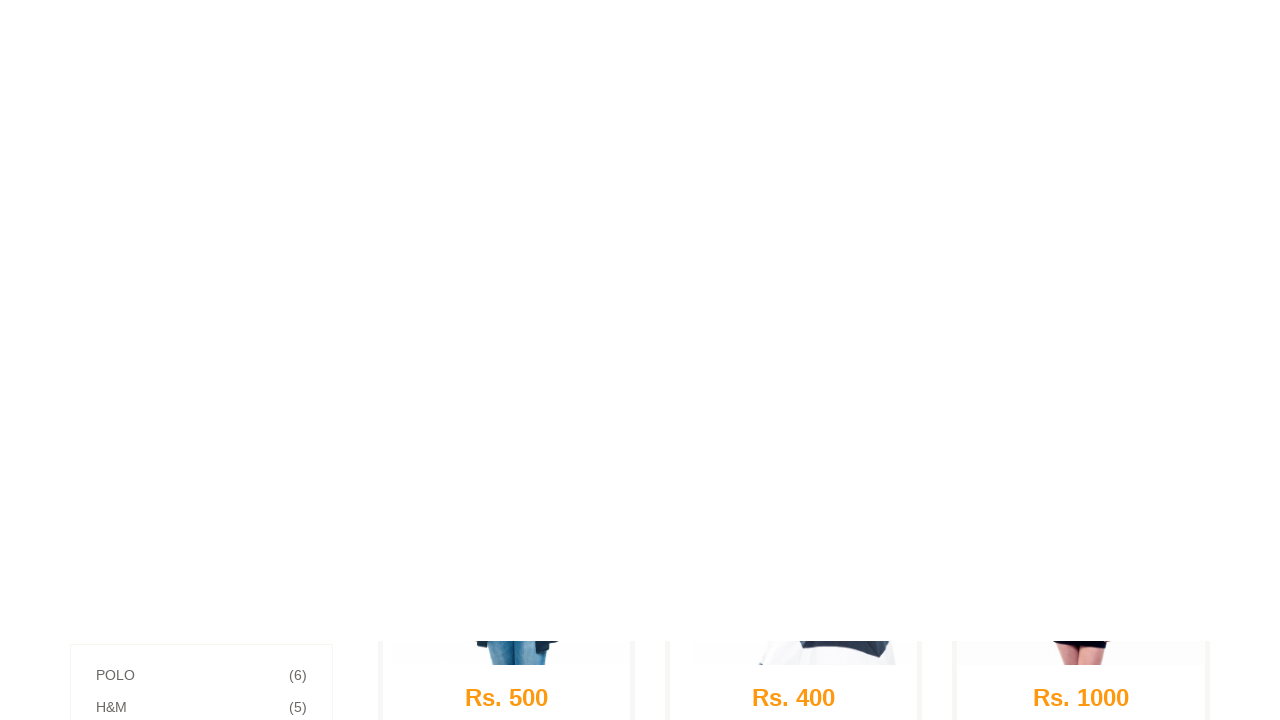

Subscription text is visible in footer
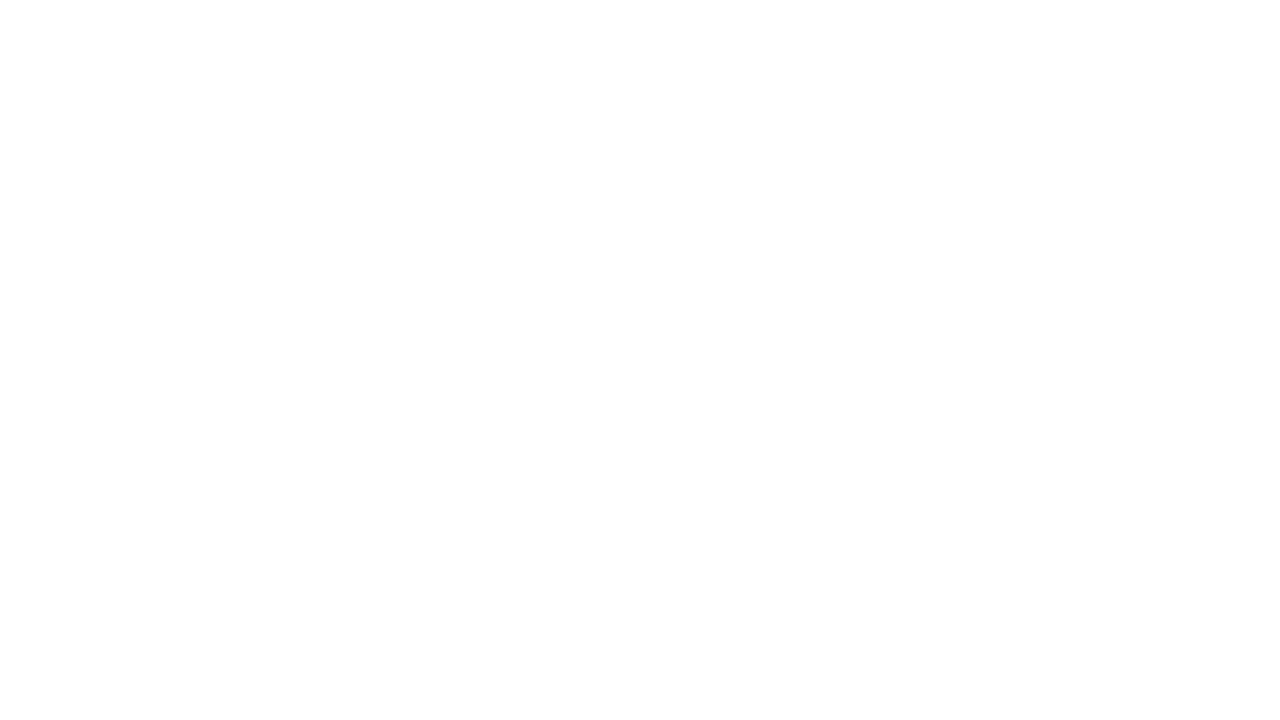

Entered email address 'testuser234@example.com' in subscription field on input#susbscribe_email
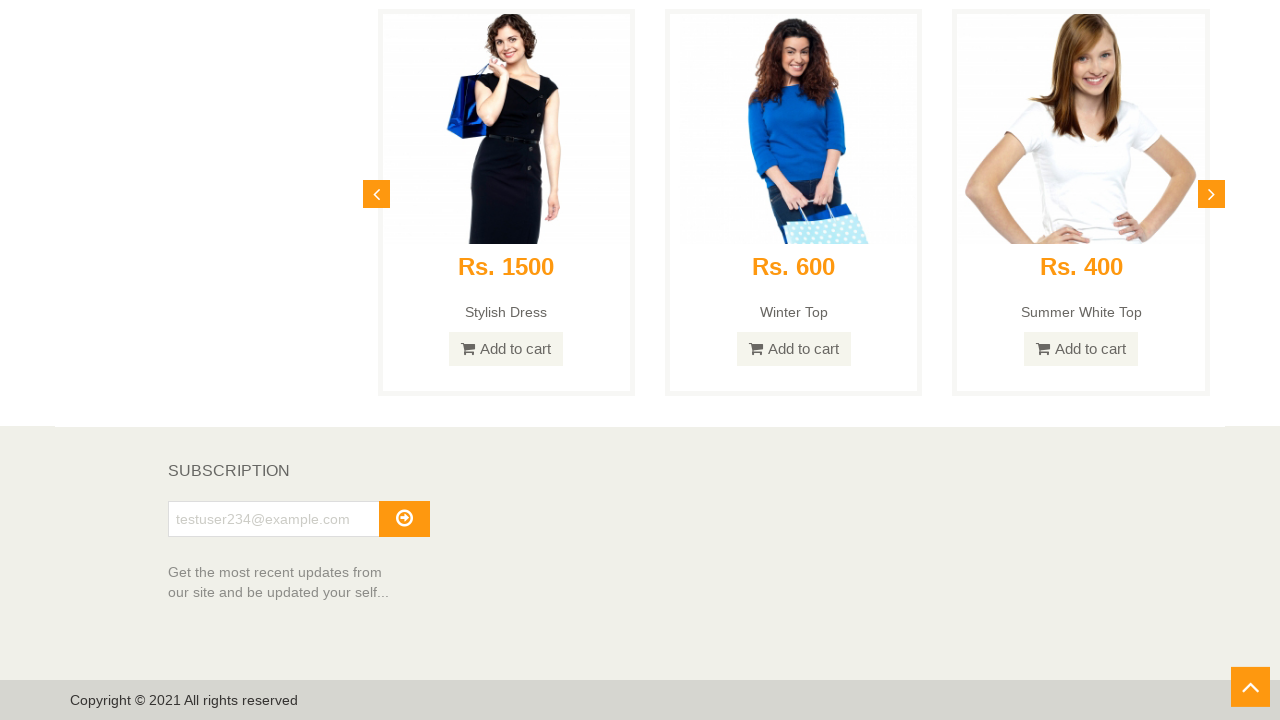

Clicked subscribe button at (404, 519) on button#subscribe
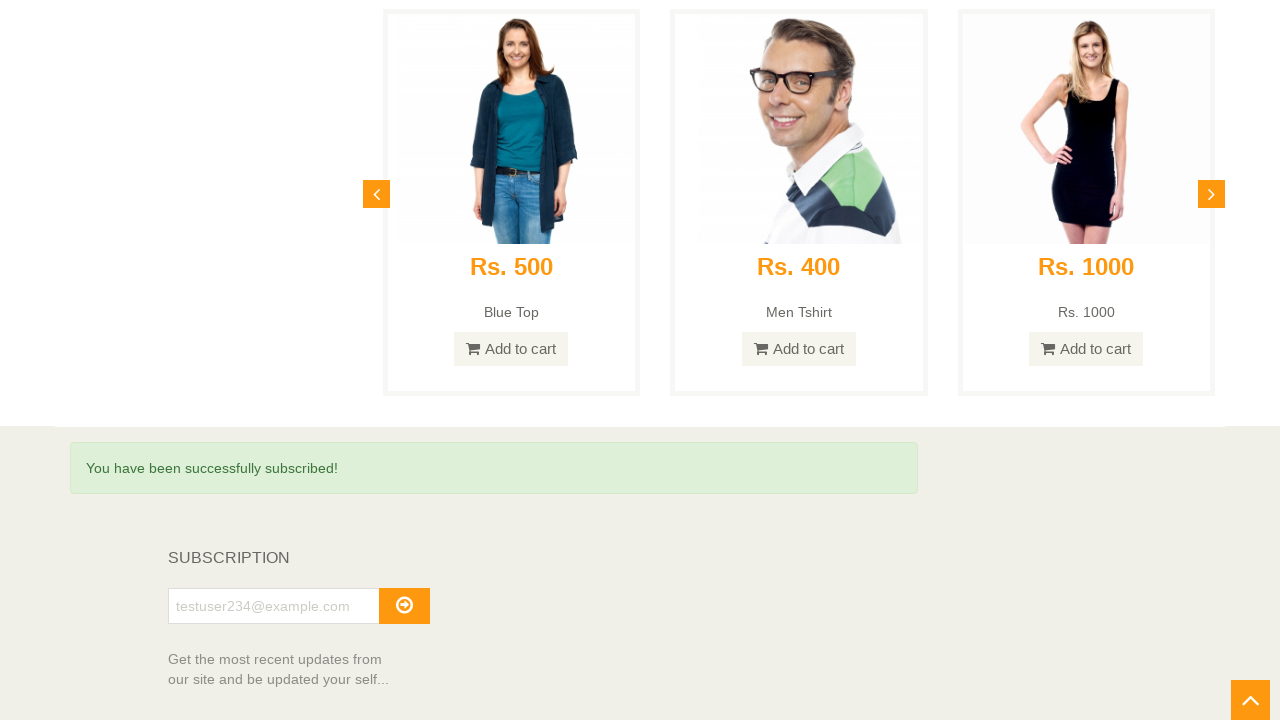

Success message 'You have been successfully subscribed!' is displayed
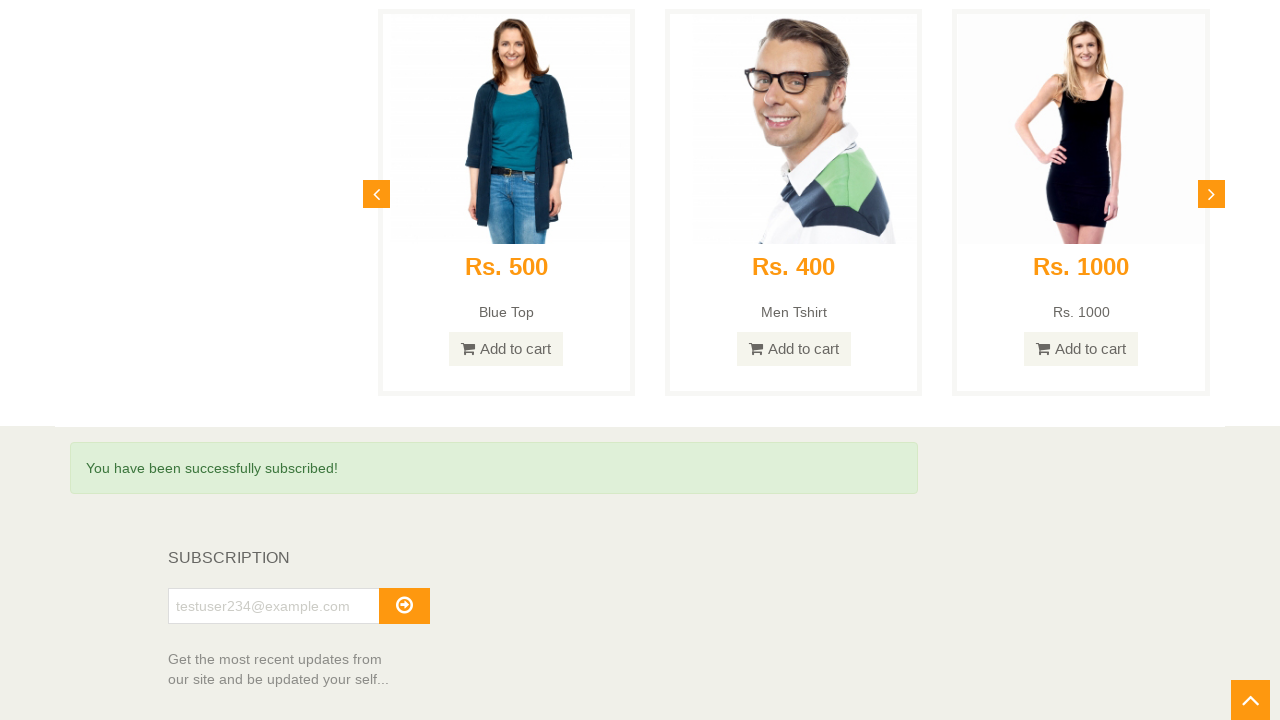

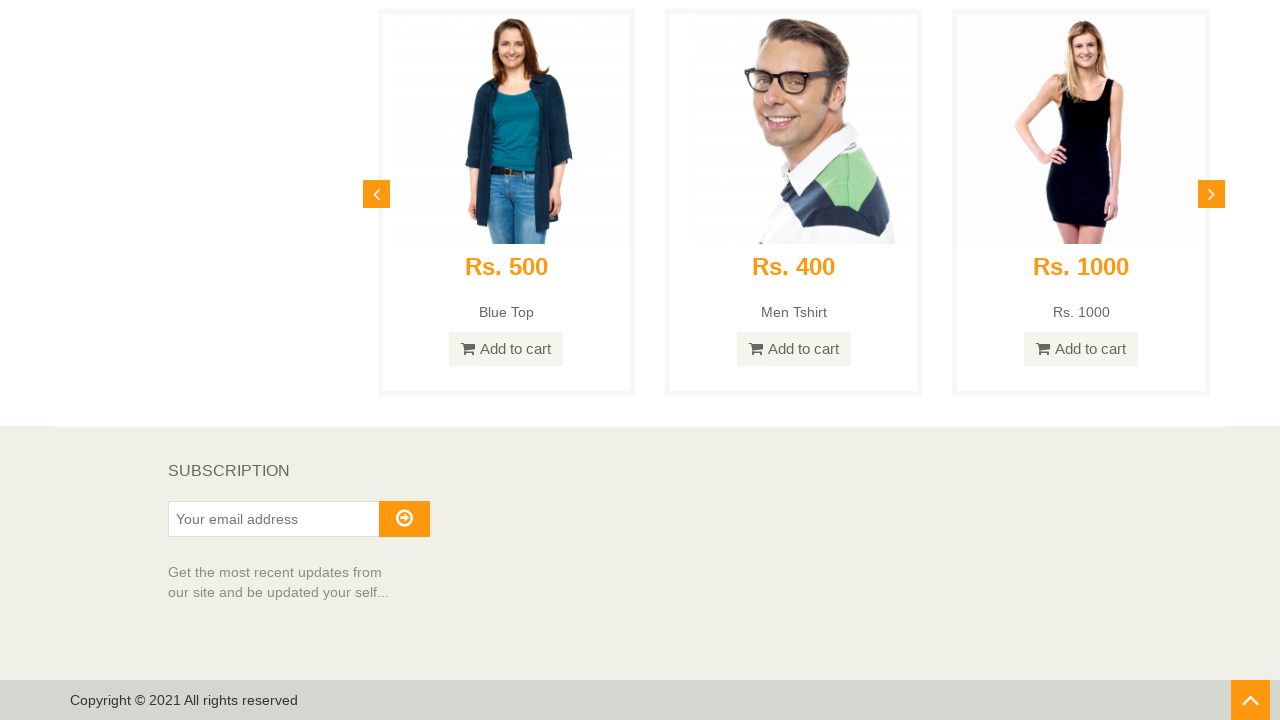